Tests extended search functionality, selects multiple items via checkboxes, and verifies that clicking show selected displays exactly those 3 items

Starting URL: http://ss.com

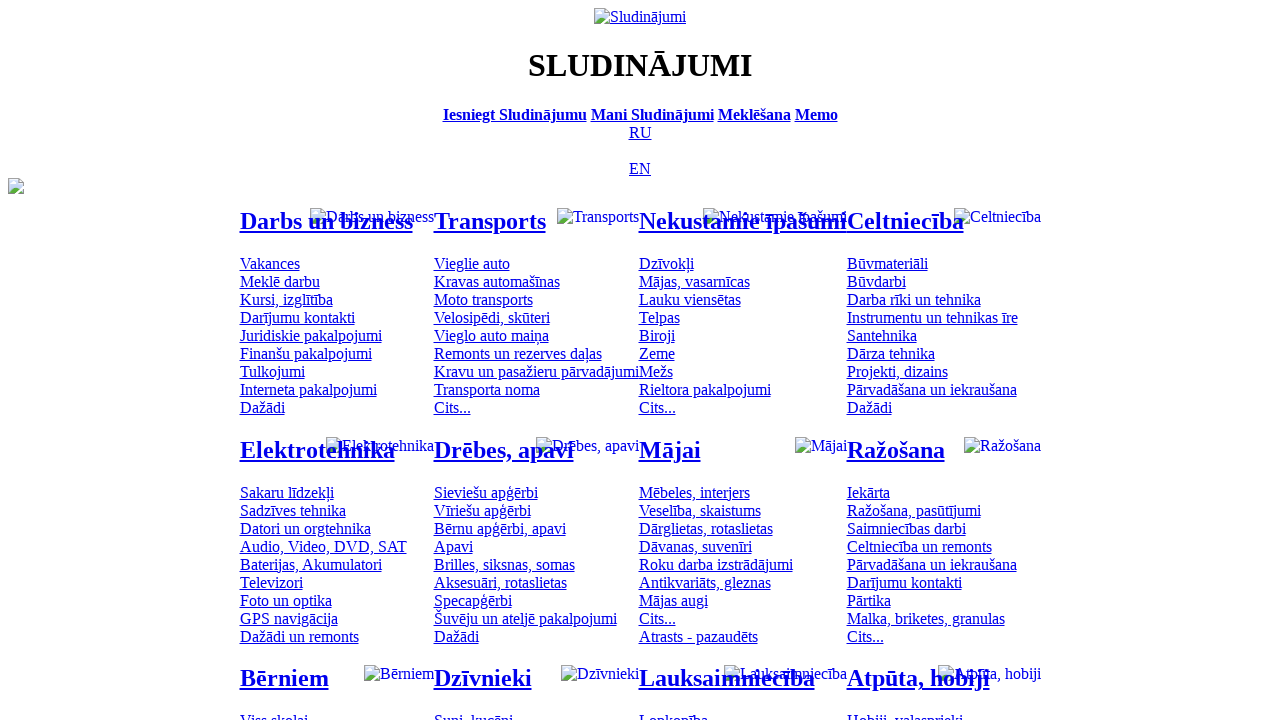

Clicked Russian language button at (640, 132) on [title='По-русски']
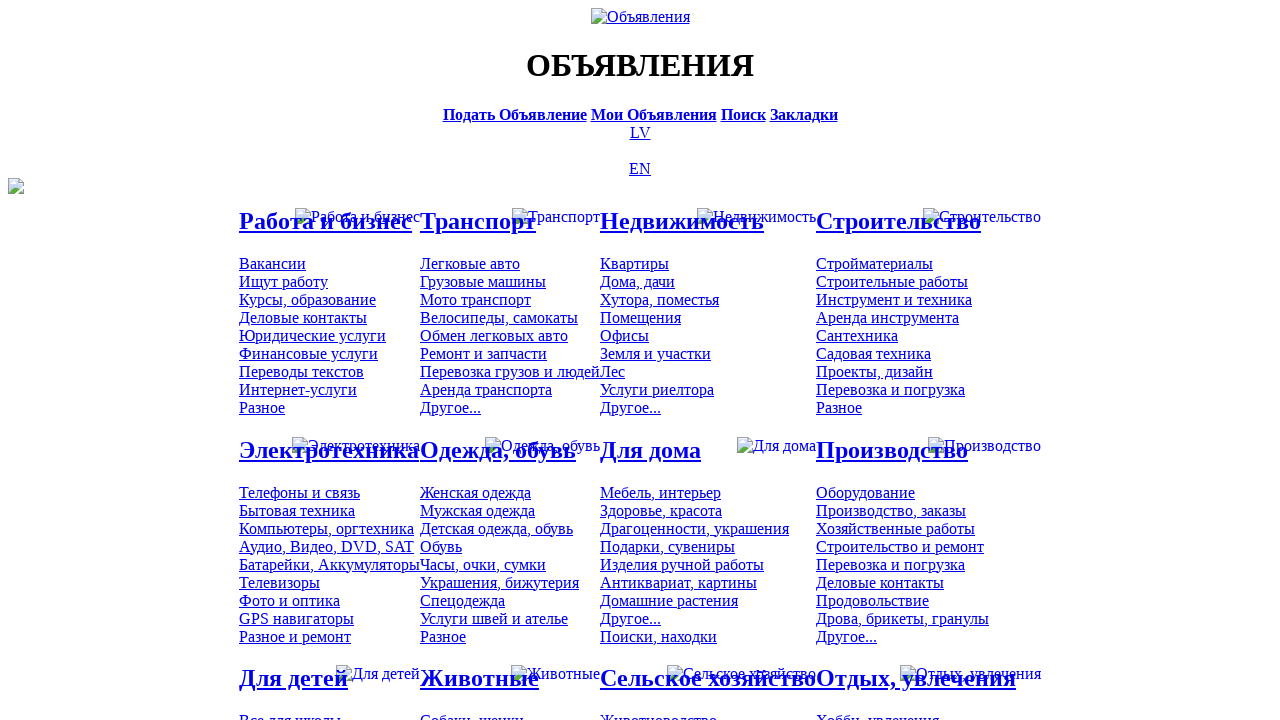

Clicked search announcements button at (743, 114) on [title='Искать объявления']
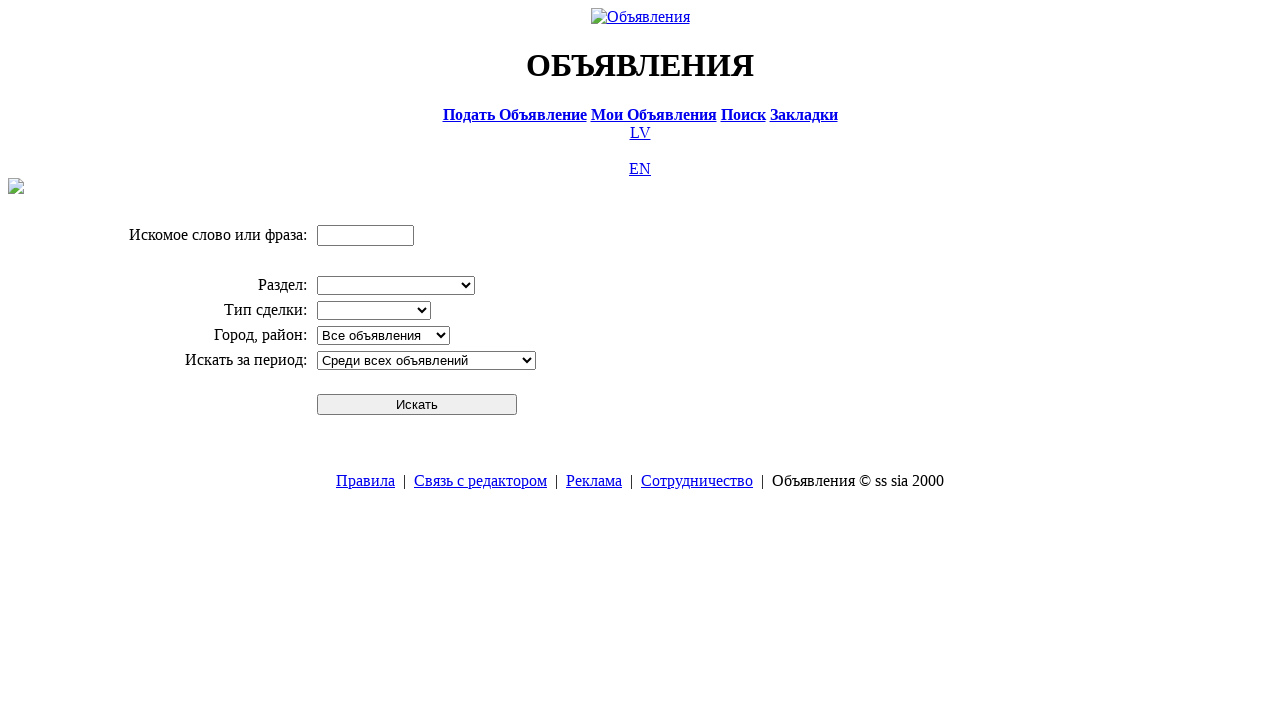

Filled search field with 'Компьютер' on input[name='txt']
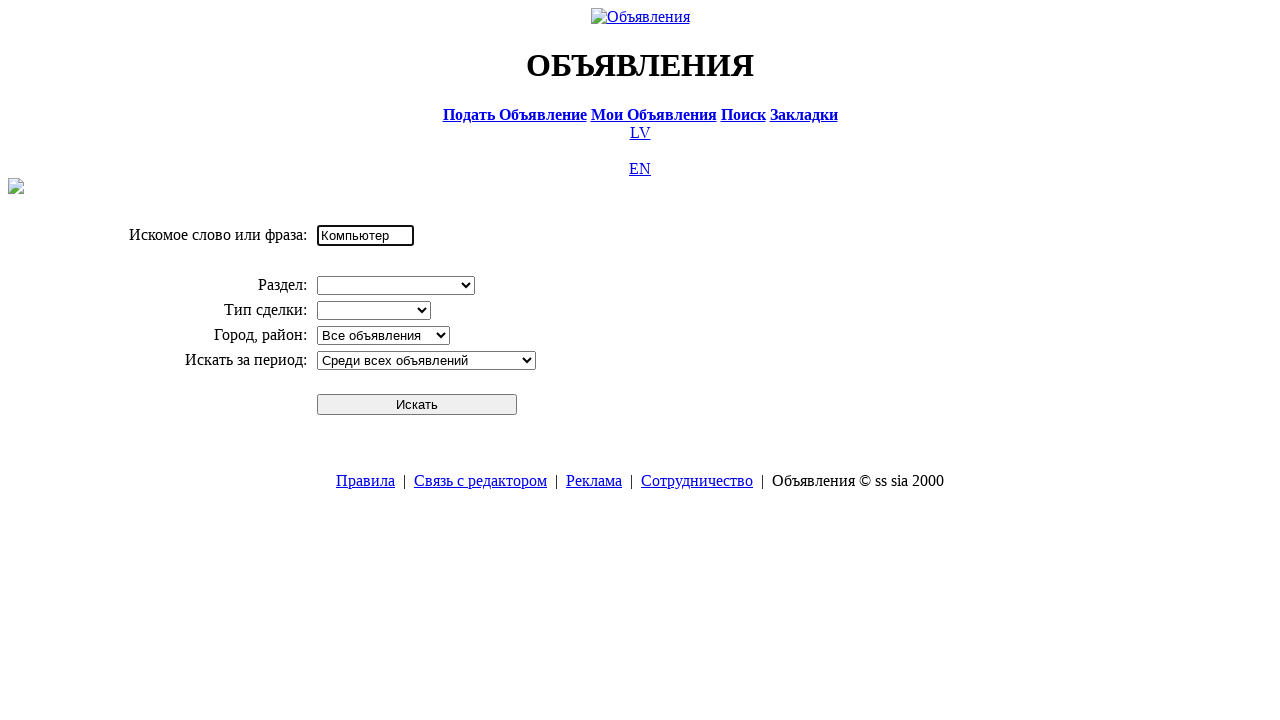

Selected 'Электротехника' in first category dropdown on select[name='cid_0']
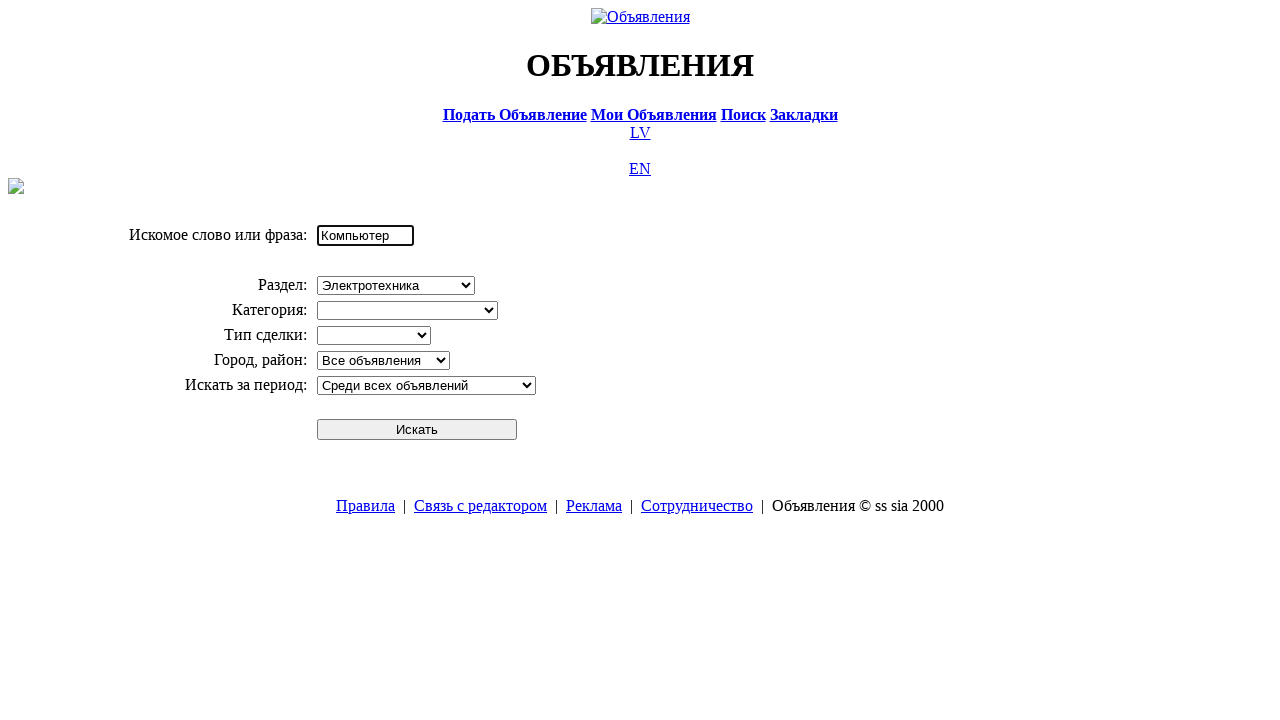

Selected 'Компьютеры, оргтехника' in second category dropdown on select[name='cid_1']
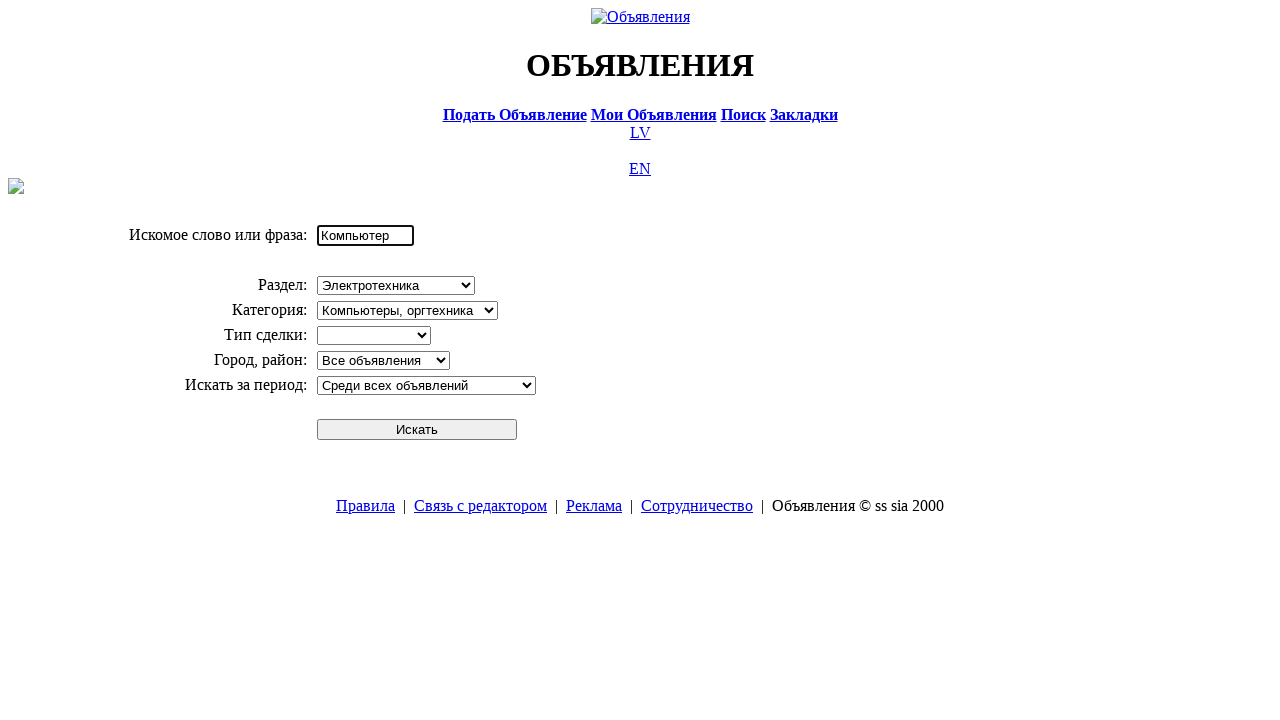

Clicked search button to perform initial search at (417, 429) on #sbtn
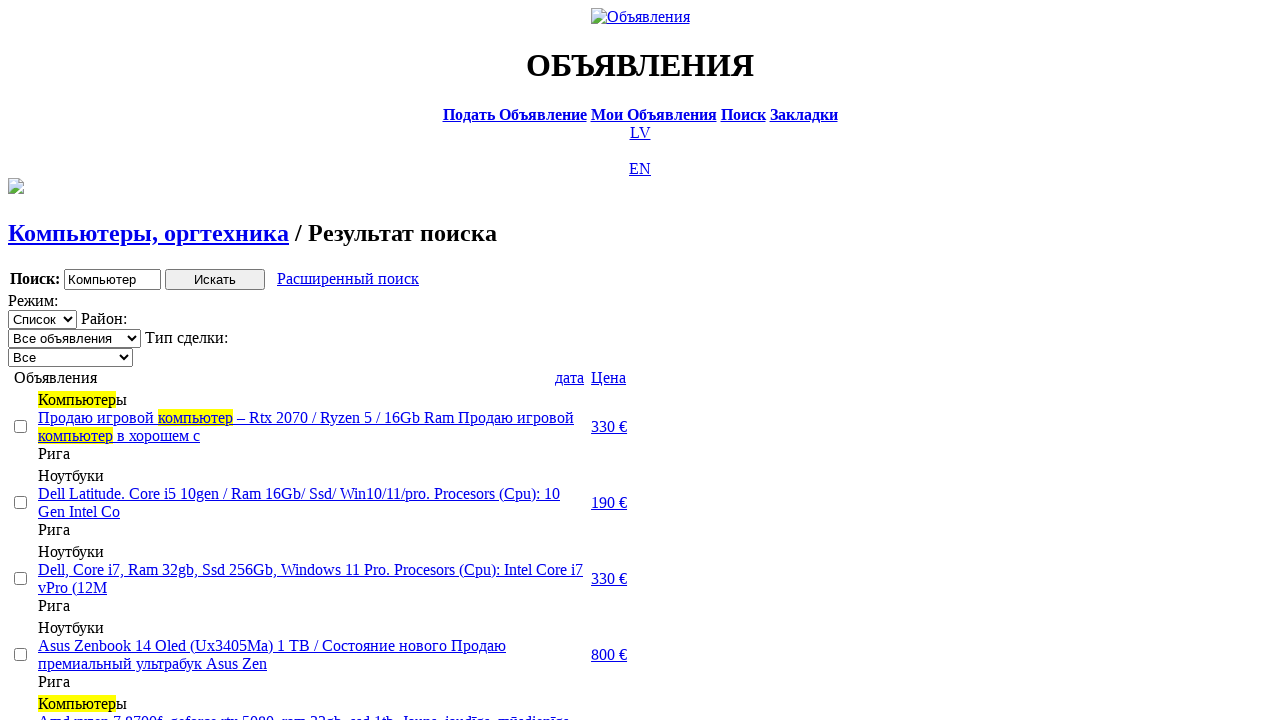

Clicked extended search link at (348, 279) on a.a9a
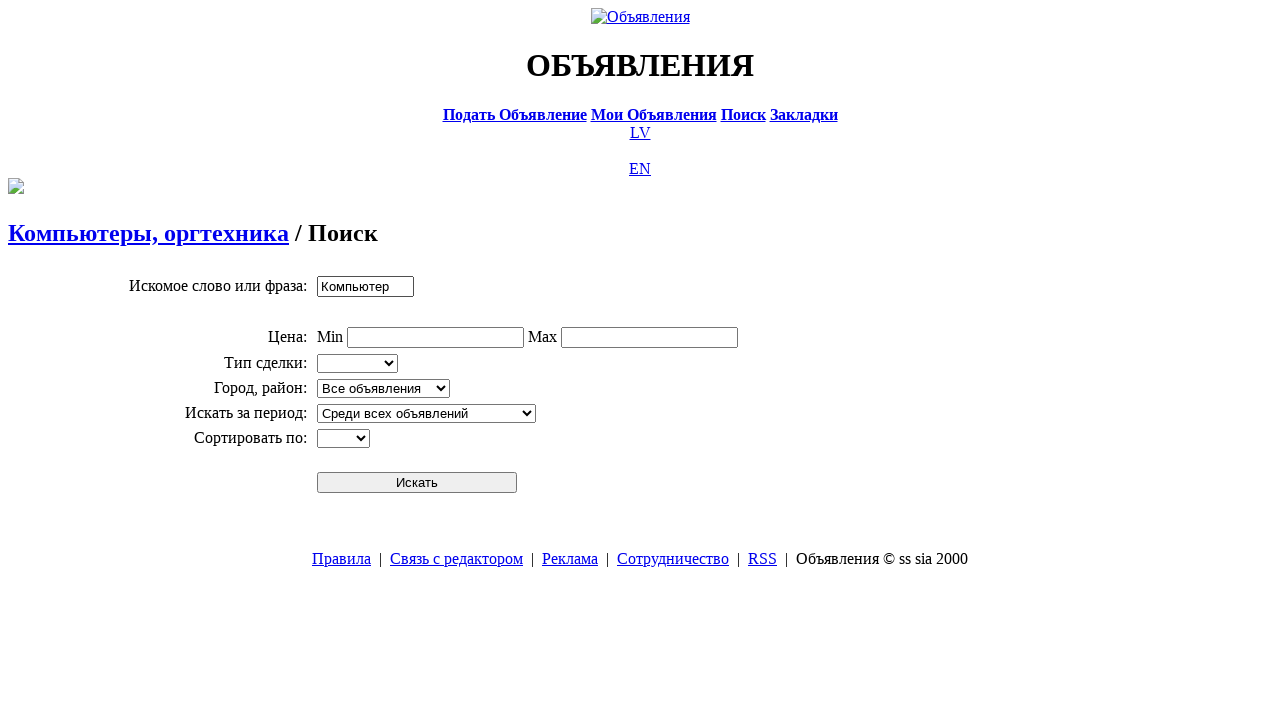

Set minimum price to 0 on input[name='topt[8][min]']
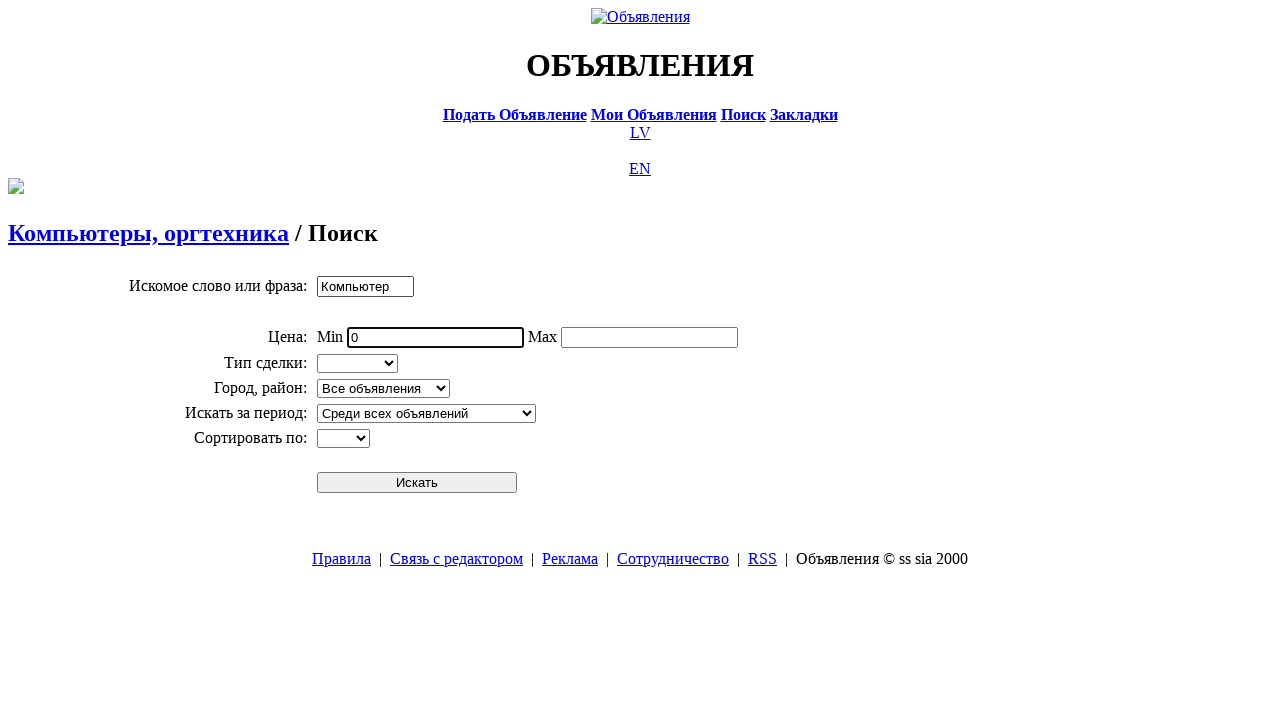

Set maximum price to 300 on input[name='topt[8][max]']
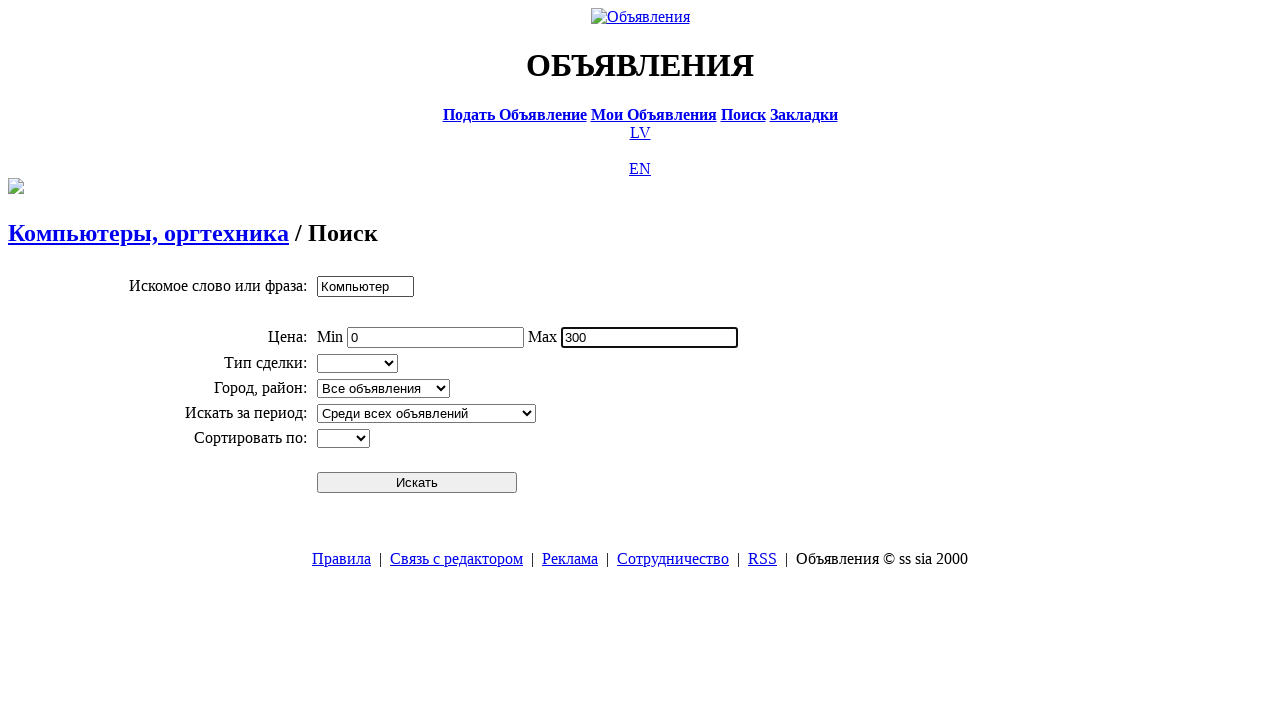

Applied price range filter at (417, 482) on #sbtn
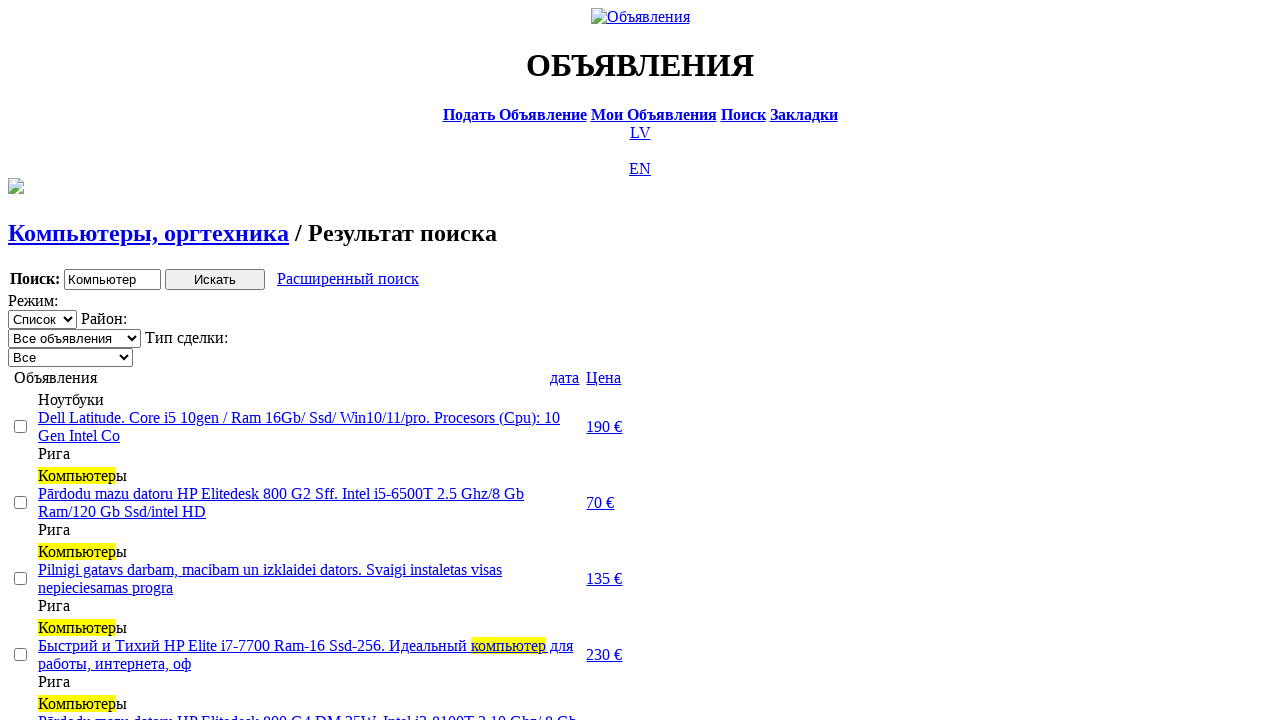

Clicked price column header first time at (604, 377) on text=Цена
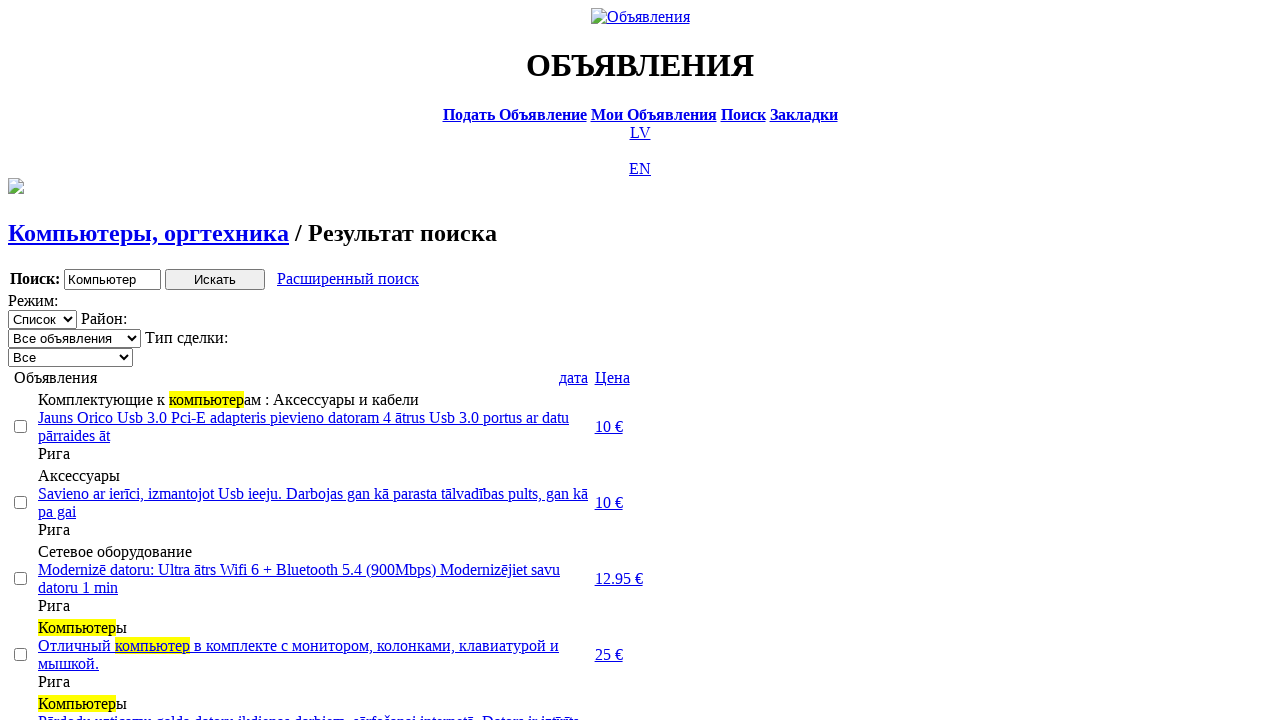

Clicked price column header second time to sort descending at (612, 377) on text=Цена
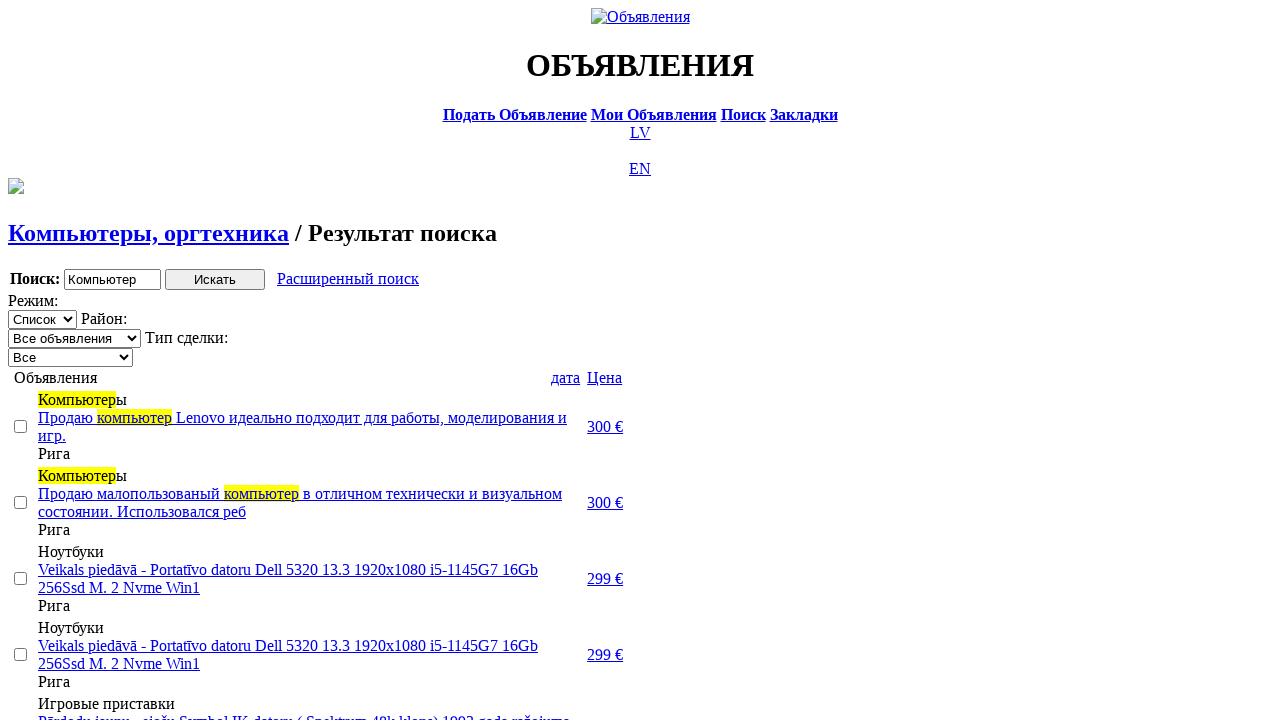

Selected 'Продажа' (Sale) transaction type on .filter_second_line_dv>span:nth-child(3)>select
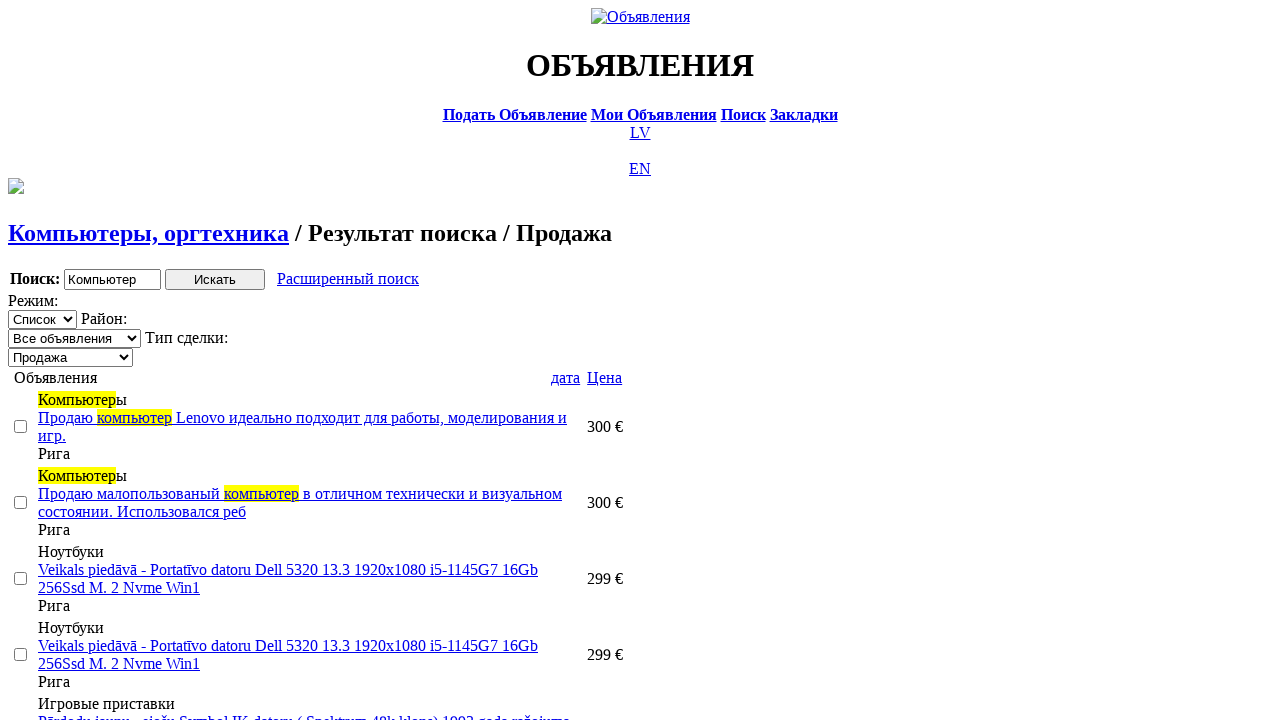

Retrieved all checkbox elements
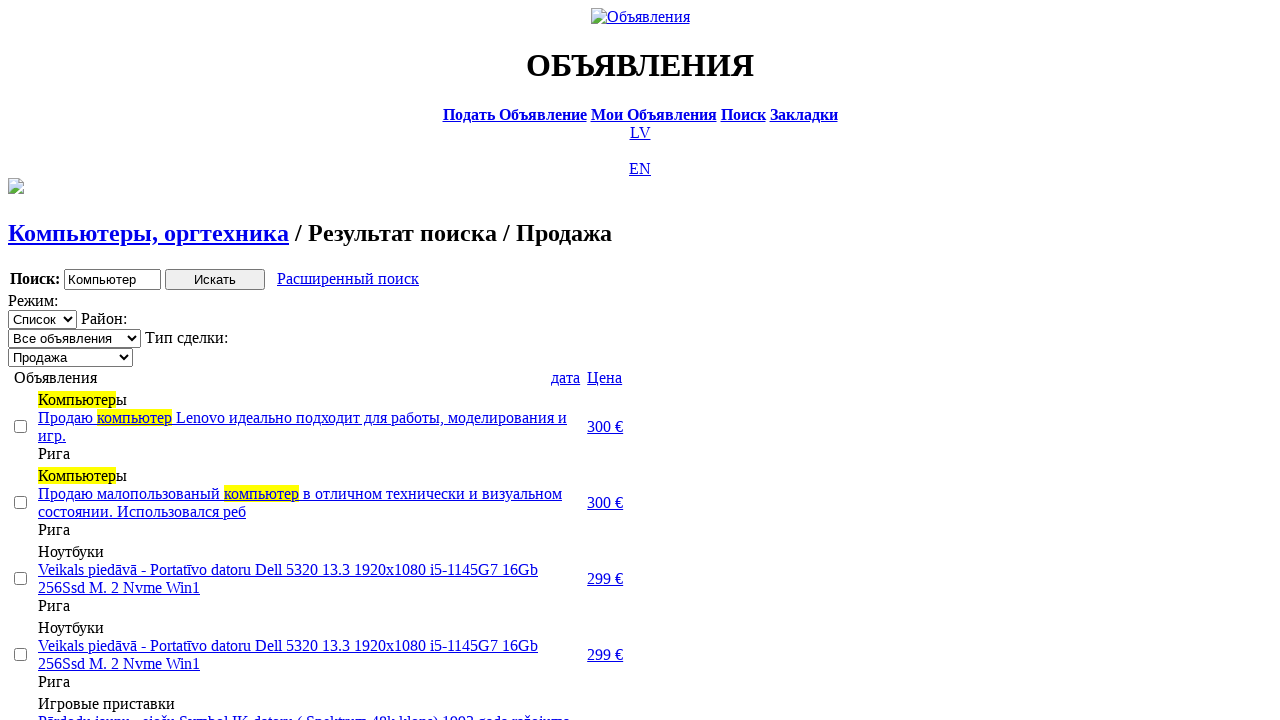

Clicked second checkbox at (20, 502) on [type='checkbox'] >> nth=1
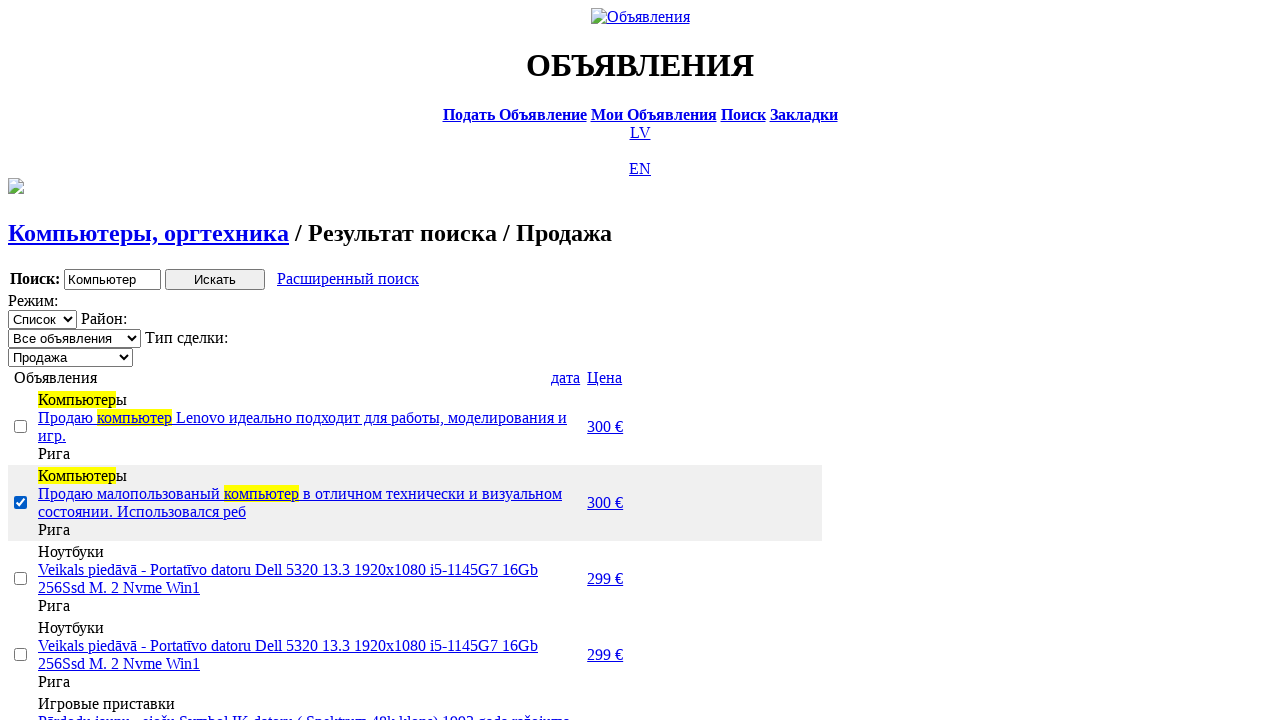

Clicked third checkbox at (20, 578) on [type='checkbox'] >> nth=2
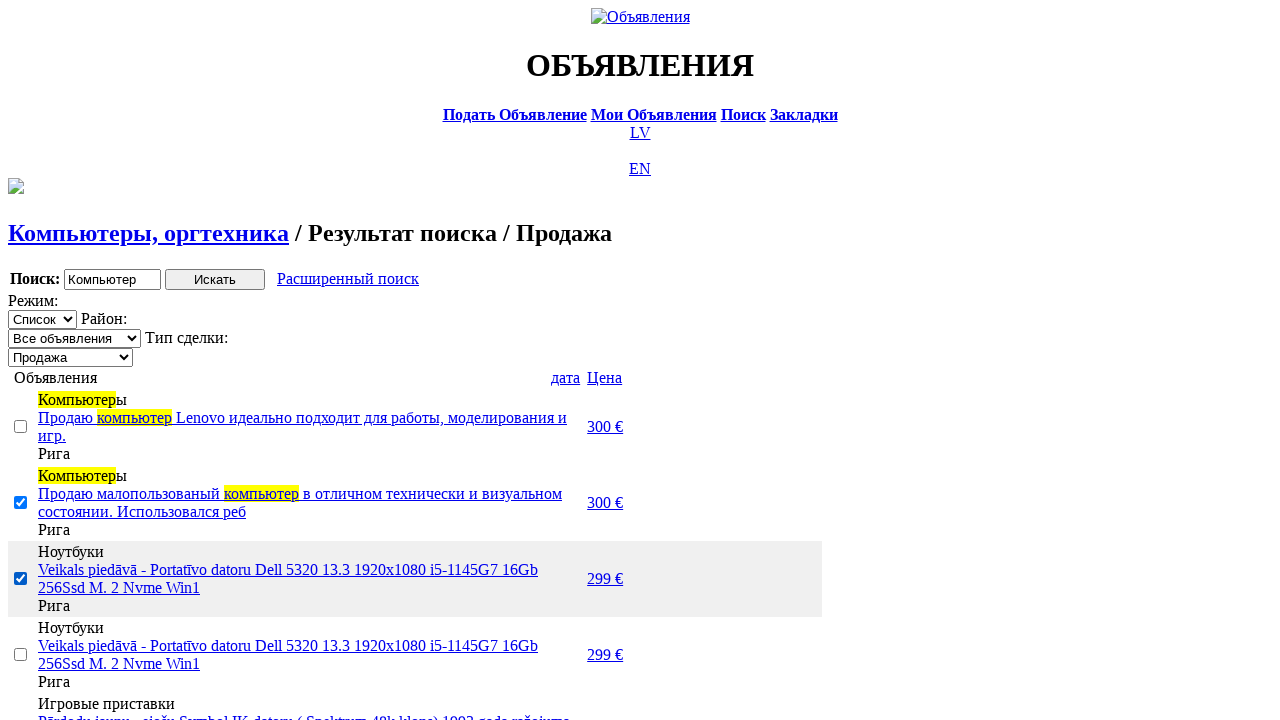

Clicked fifth checkbox at (20, 360) on [type='checkbox'] >> nth=4
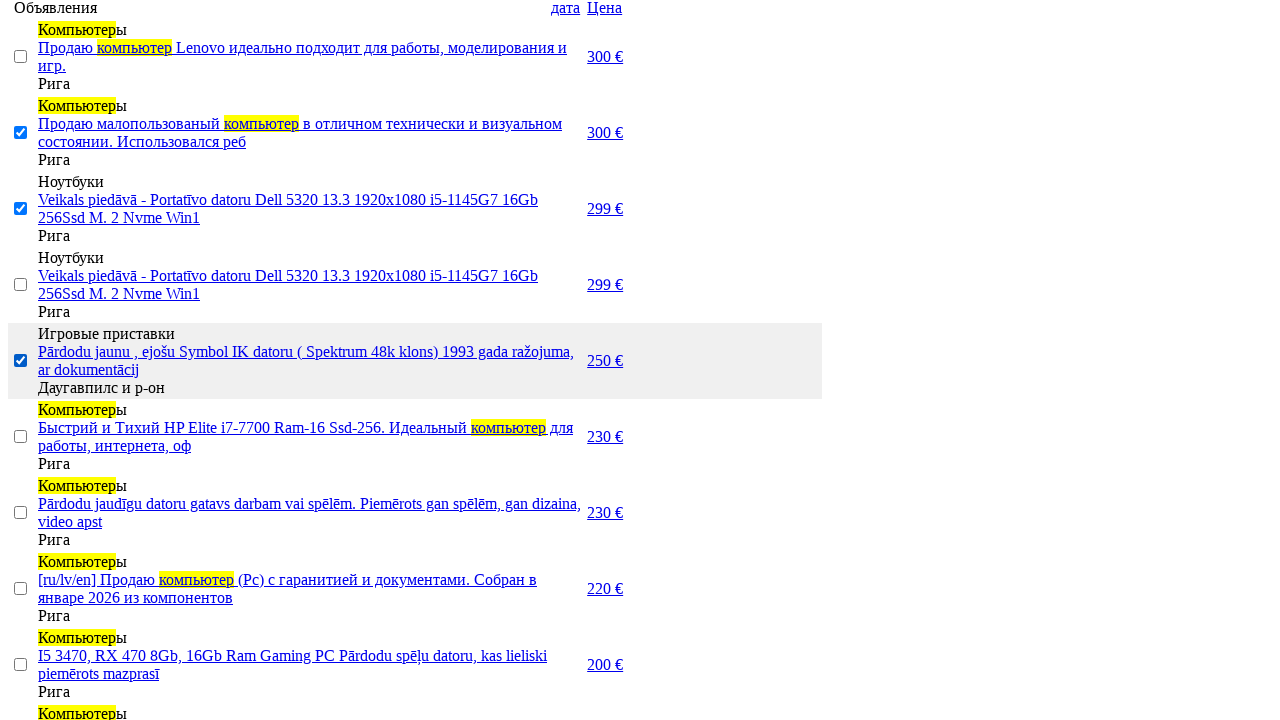

Pressed End key to scroll to bottom
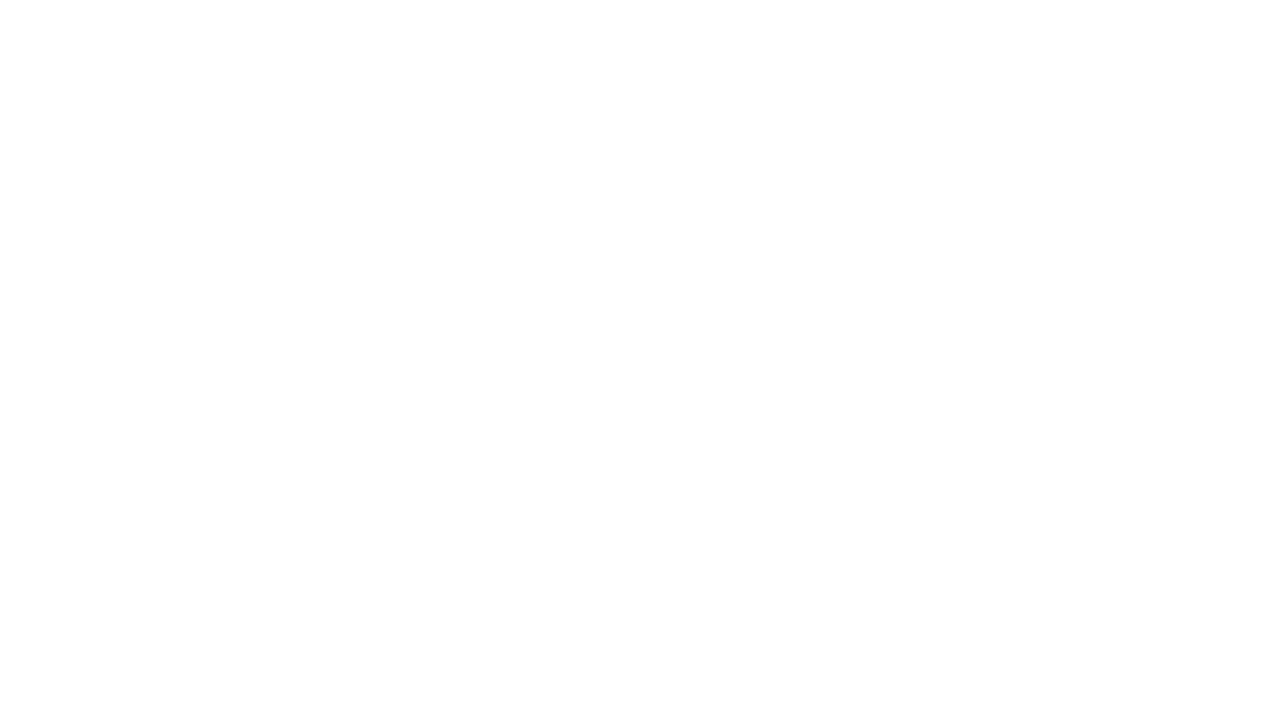

Waited 1000ms for page to settle
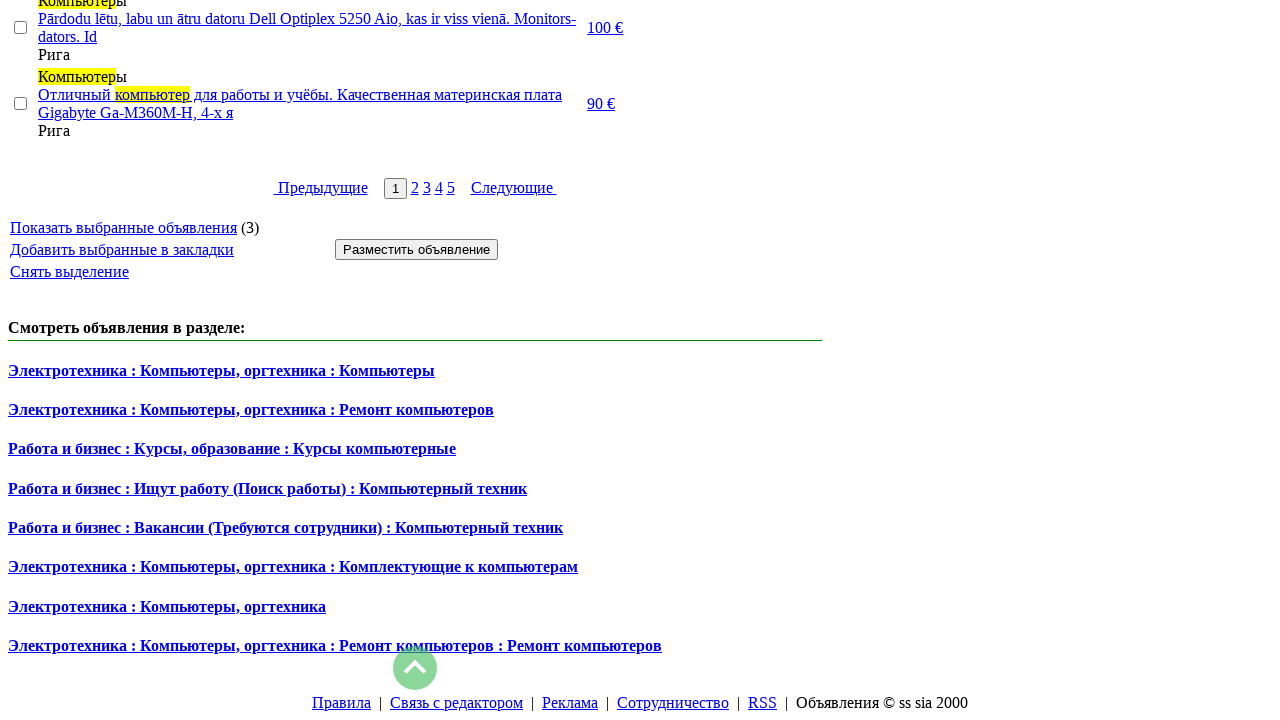

Clicked 'Show selected' button at (124, 227) on #show_selected_a
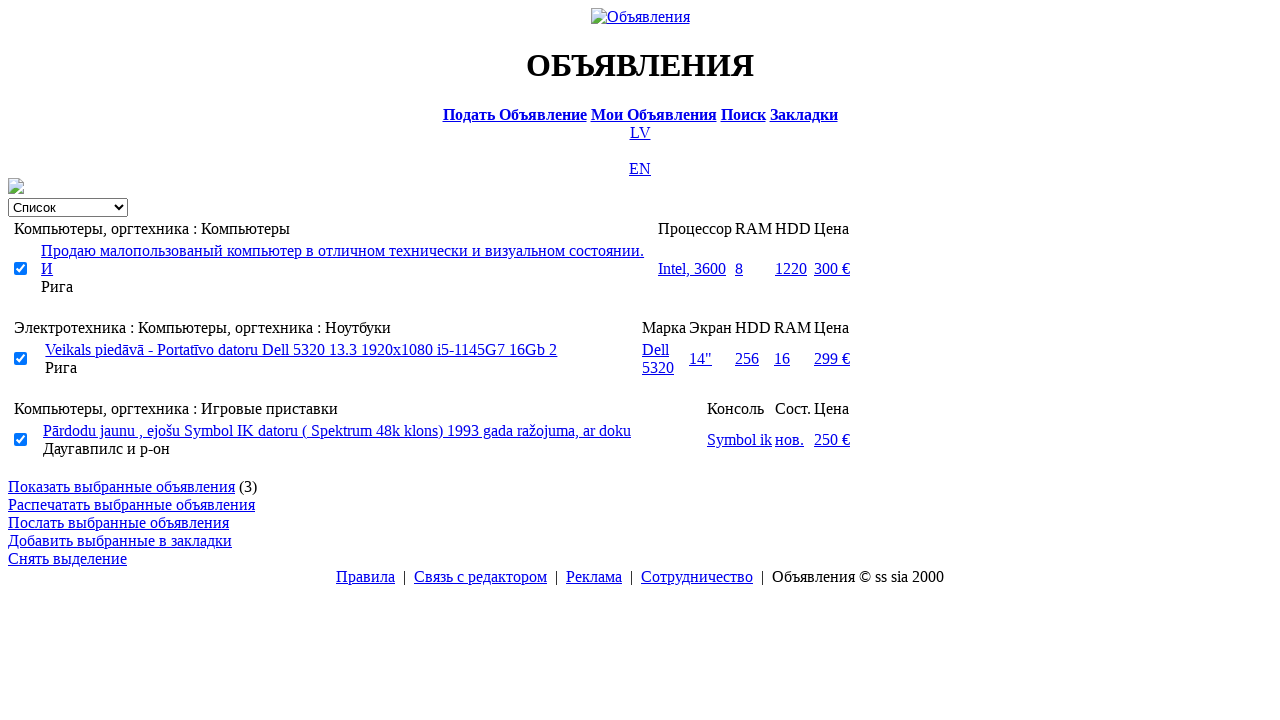

Verified exactly 3 selected items are displayed
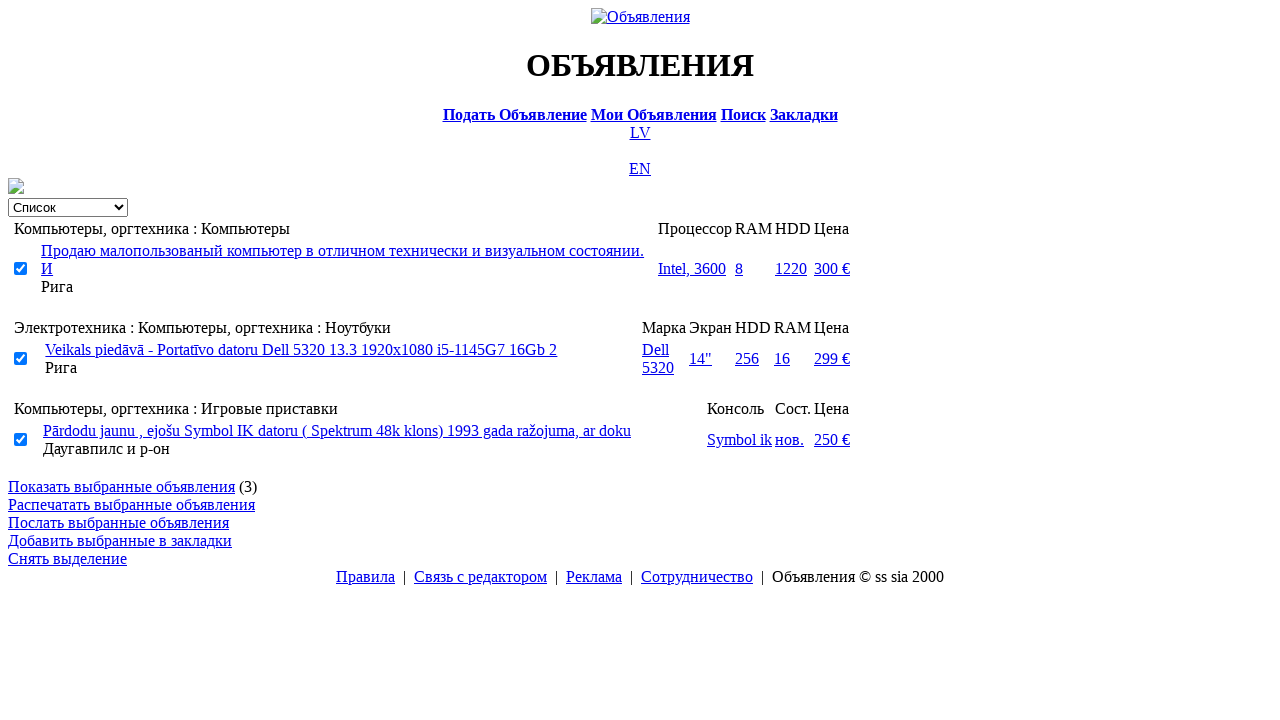

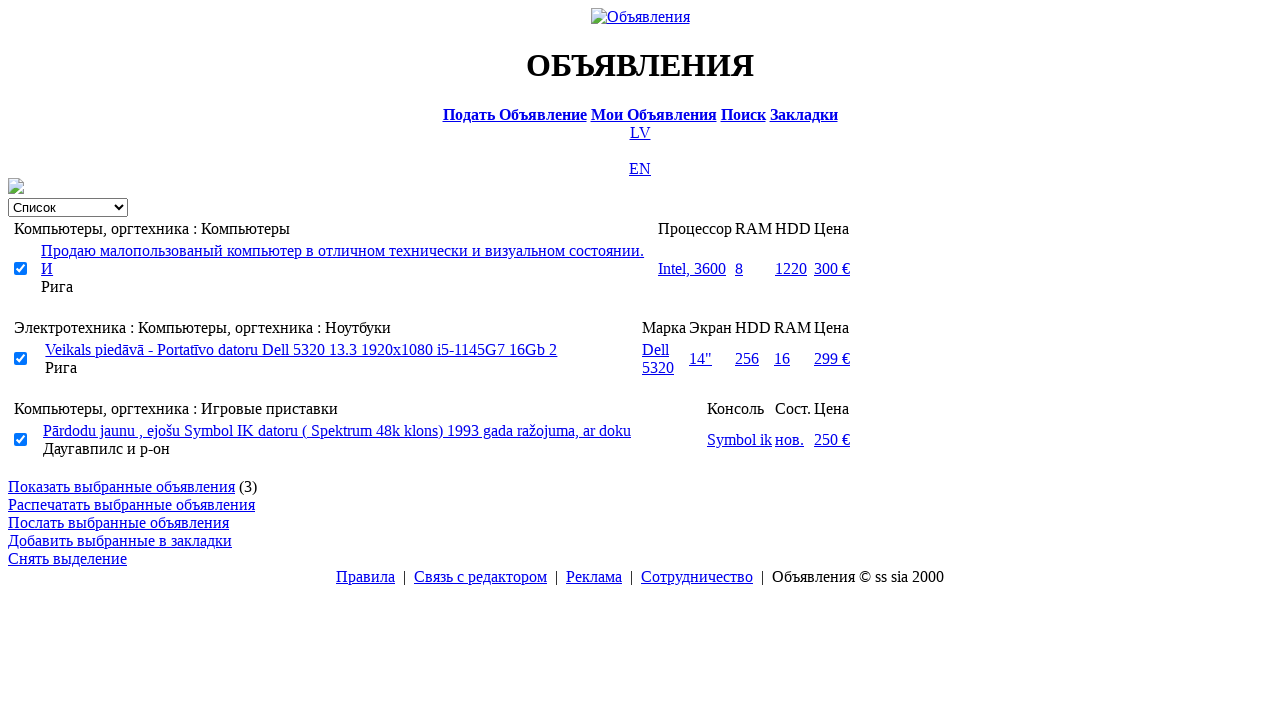